Navigates to the Selenium downloads page and maximizes the browser window to verify the page loads correctly

Starting URL: https://www.selenium.dev/downloads/

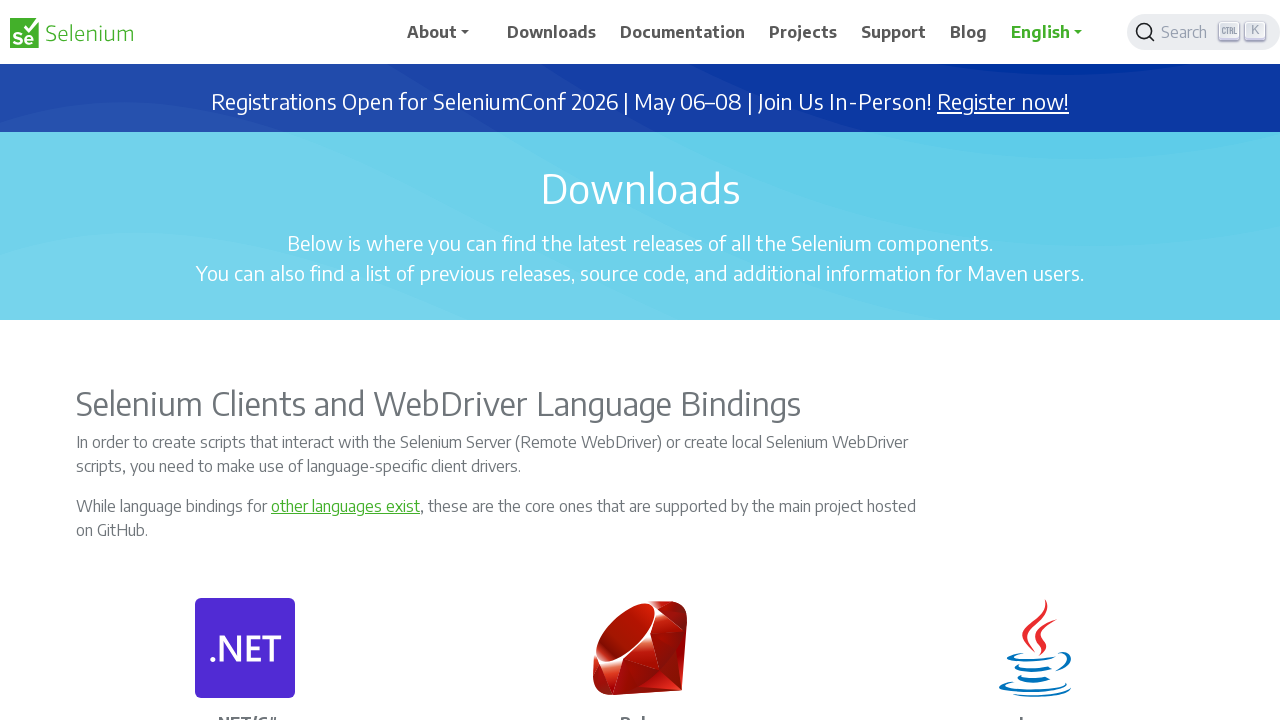

Maximized browser window to 1920x1080
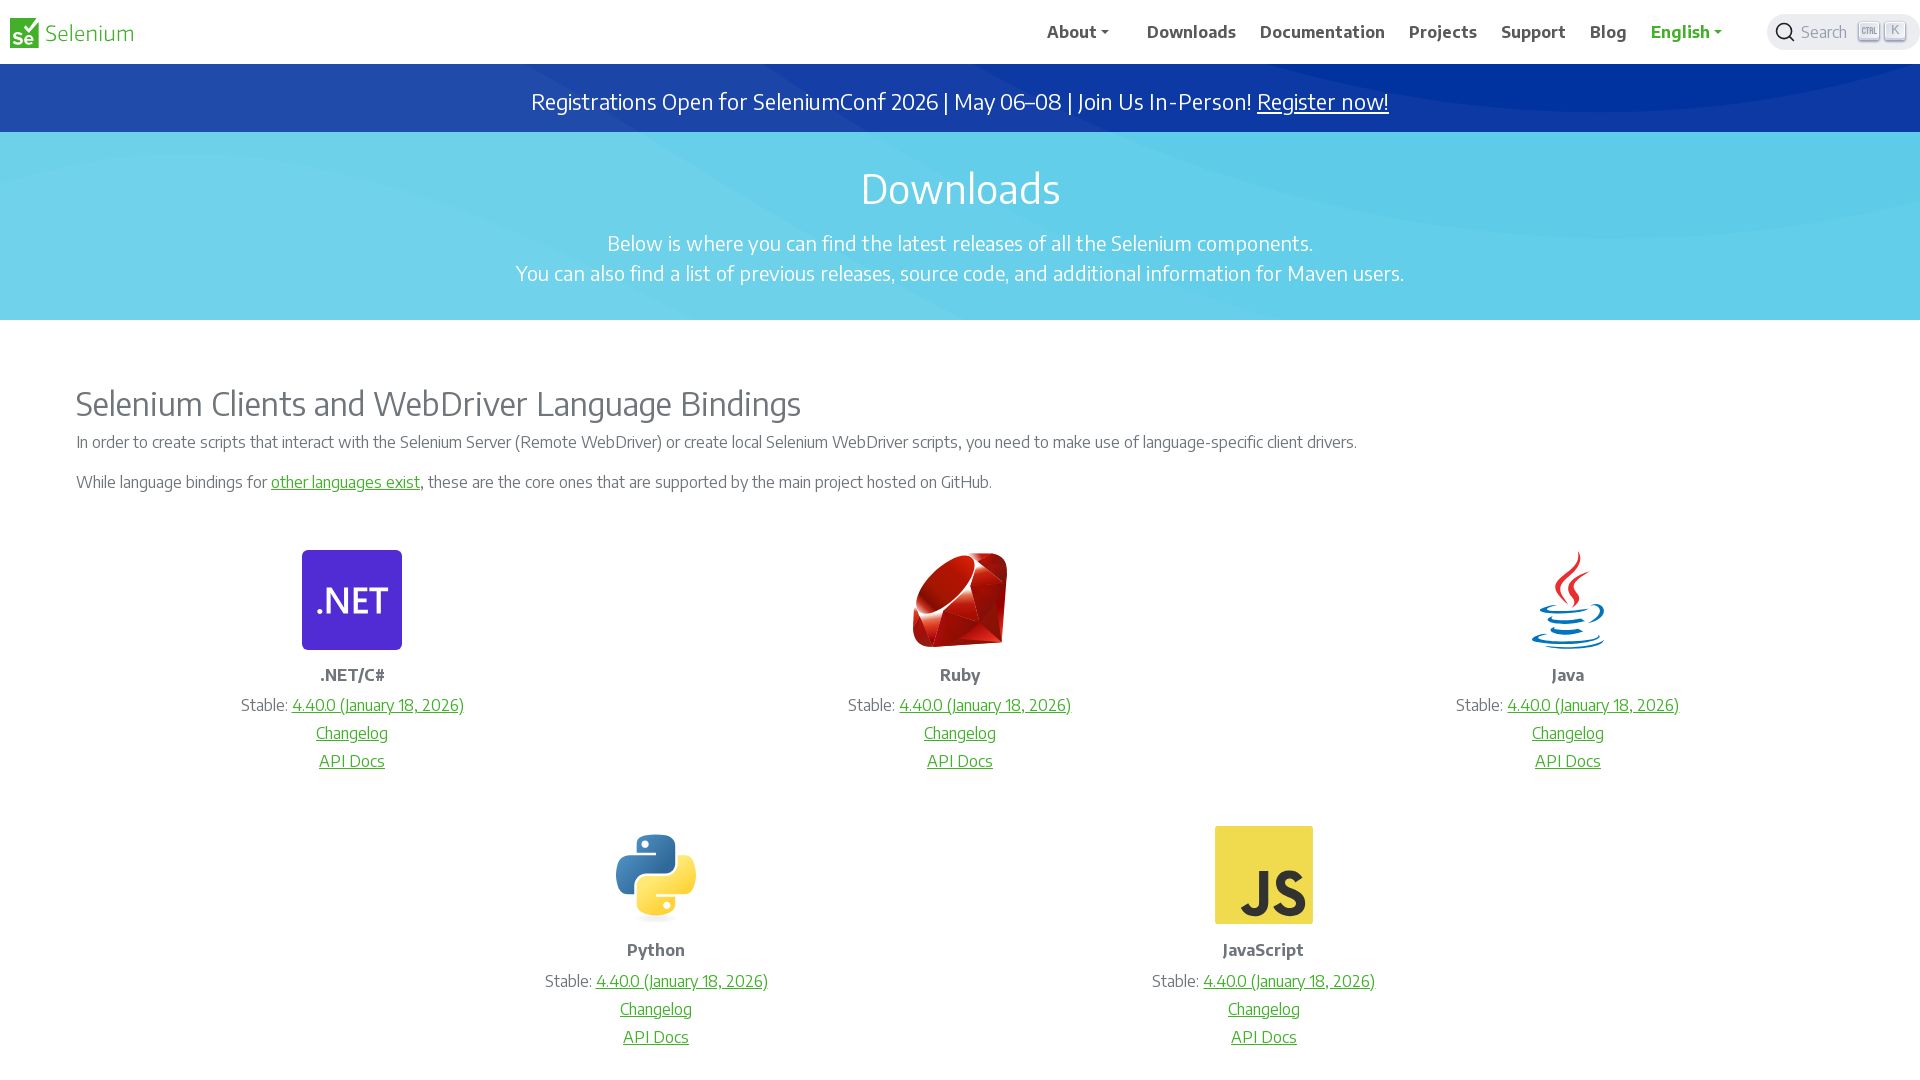

Selenium downloads page fully loaded
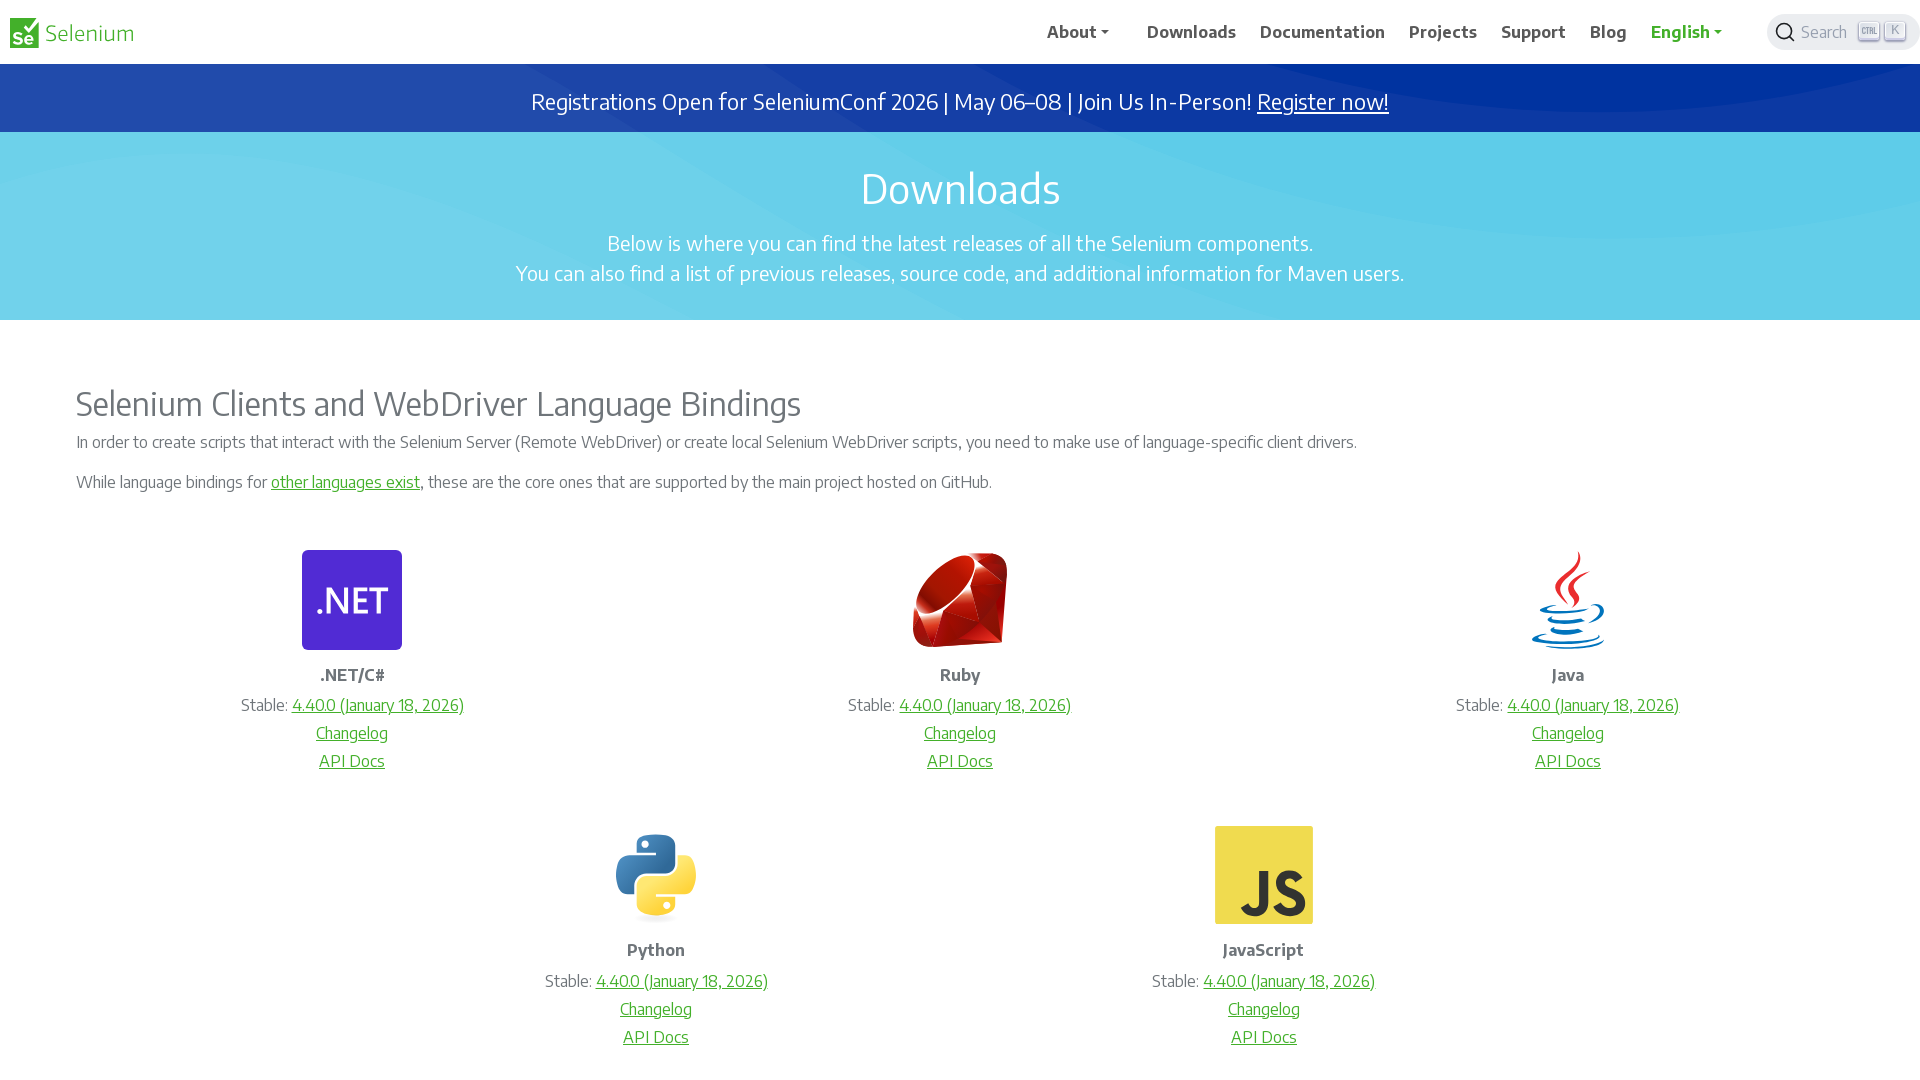

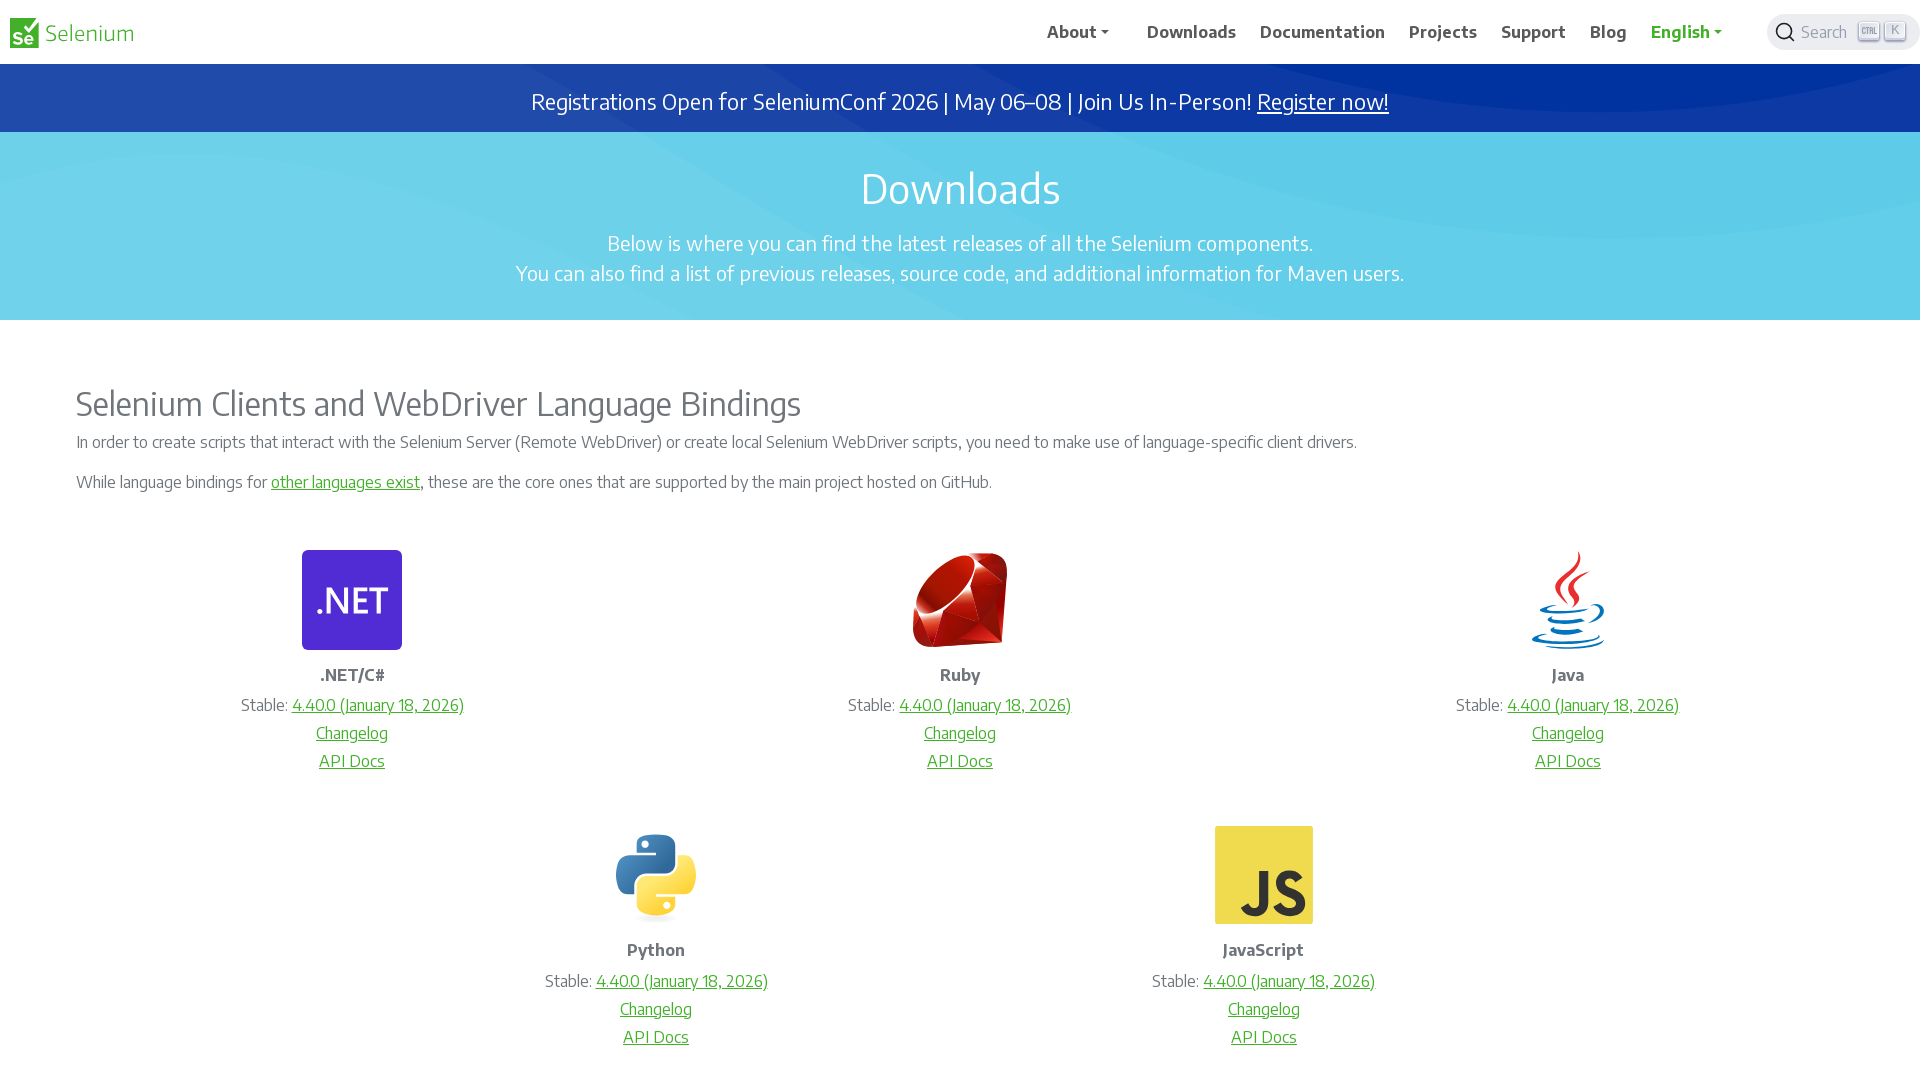